Tests dynamic controls functionality by checking the initial state of an input field and clicking a toggle button to change its enabled state

Starting URL: https://v1.training-support.net/selenium/dynamic-controls

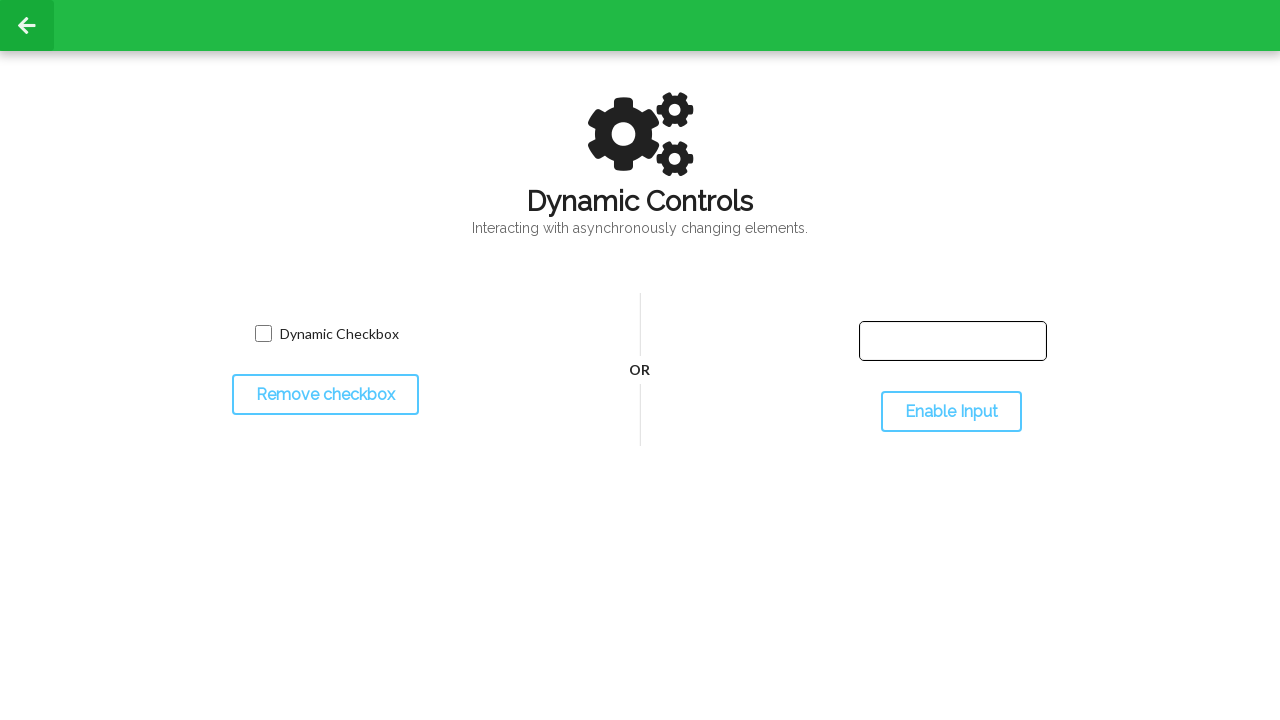

Located and waited for input field to be present
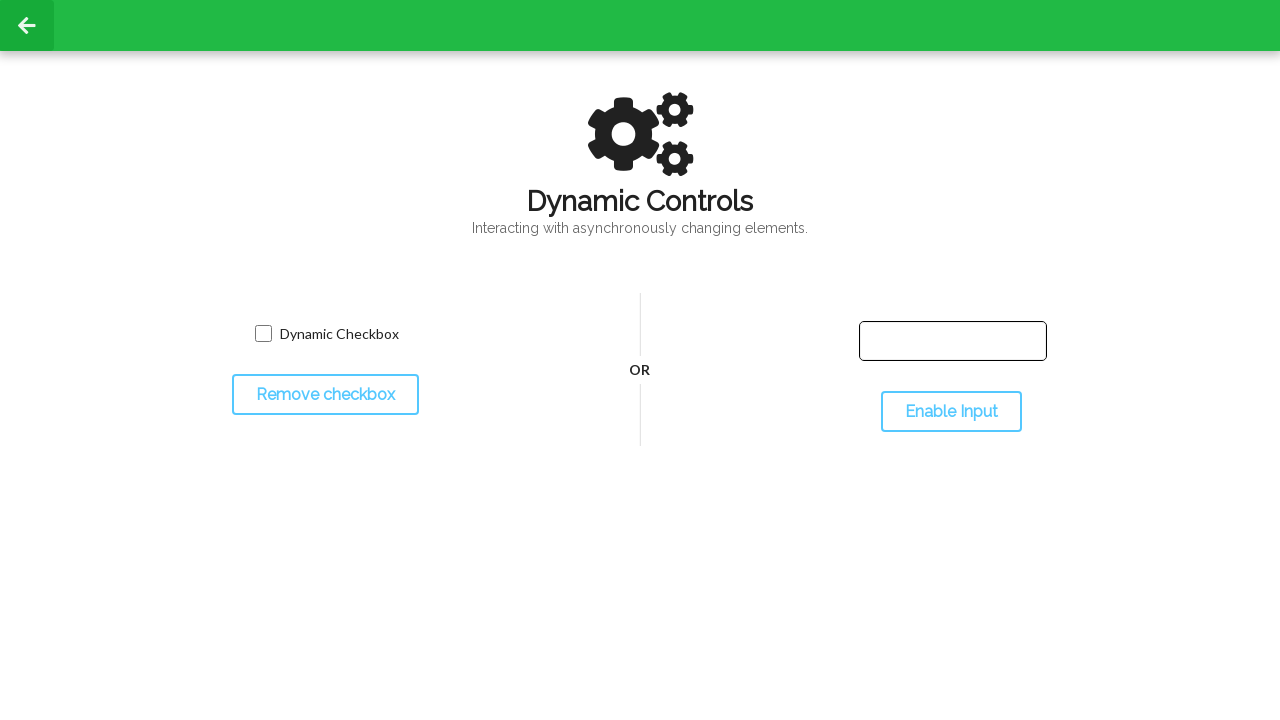

Clicked toggle button to change input field enabled state at (951, 412) on #toggleInput
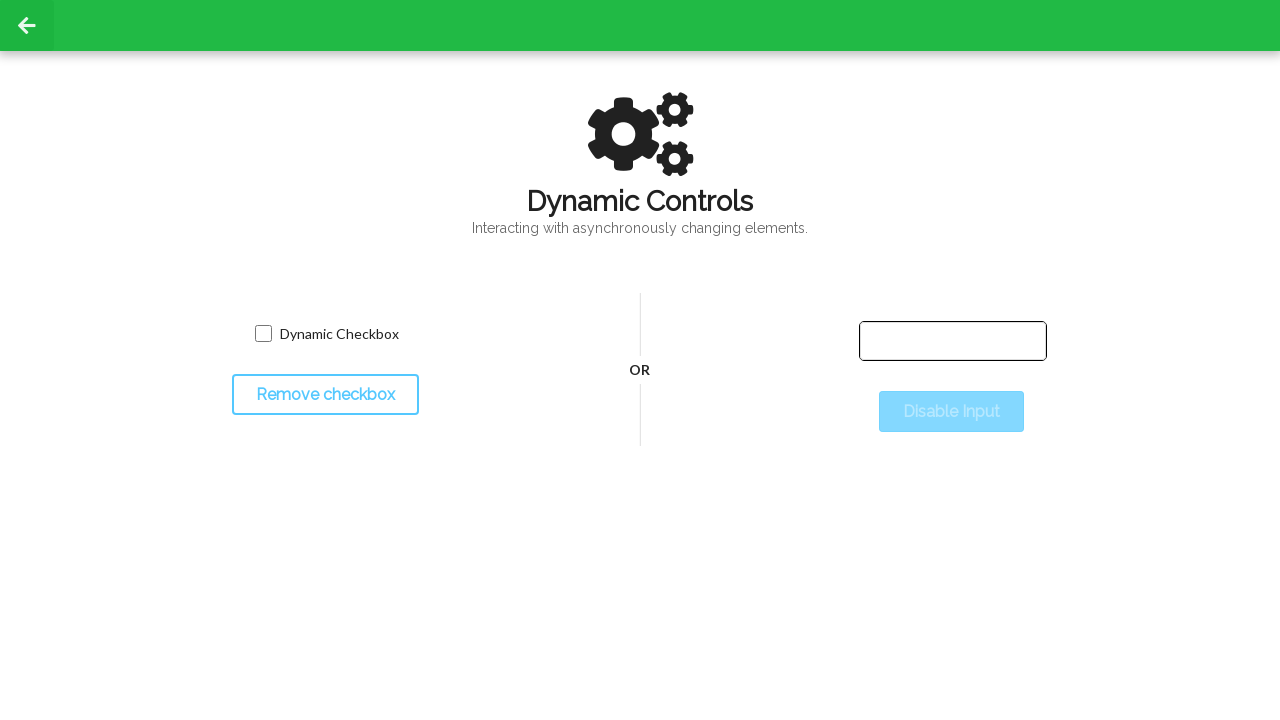

Waited 500ms for state change to take effect
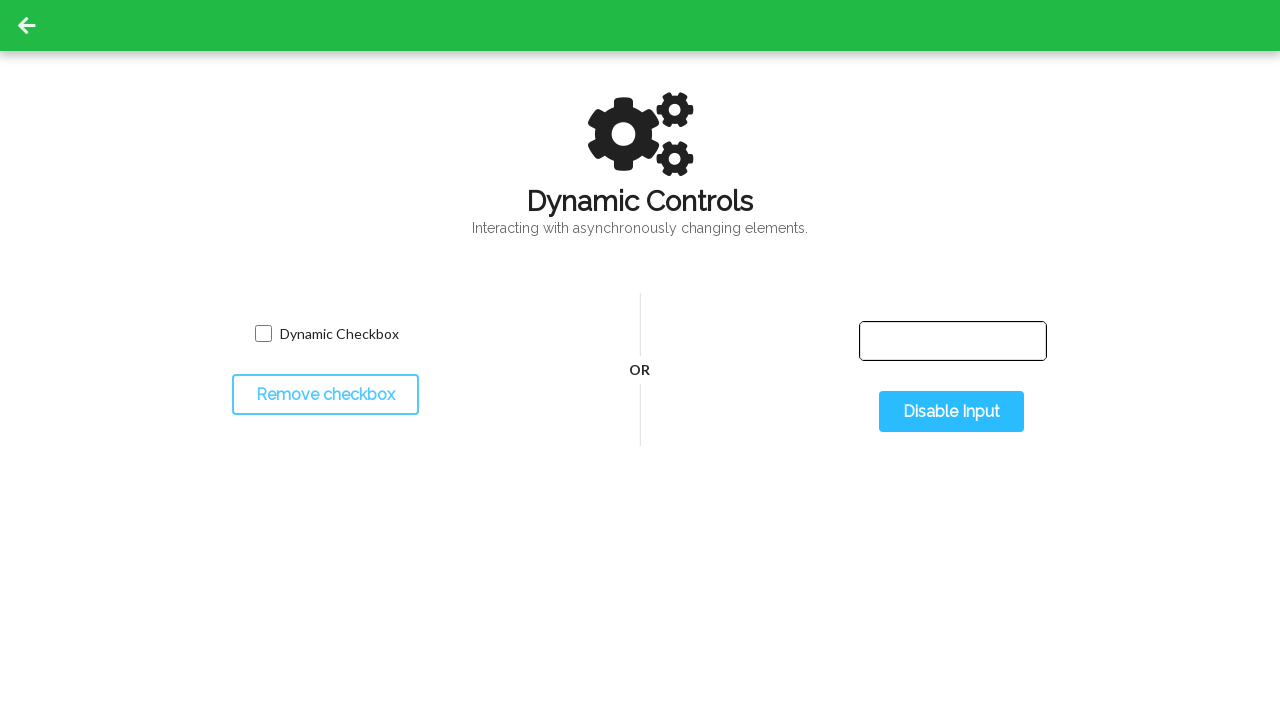

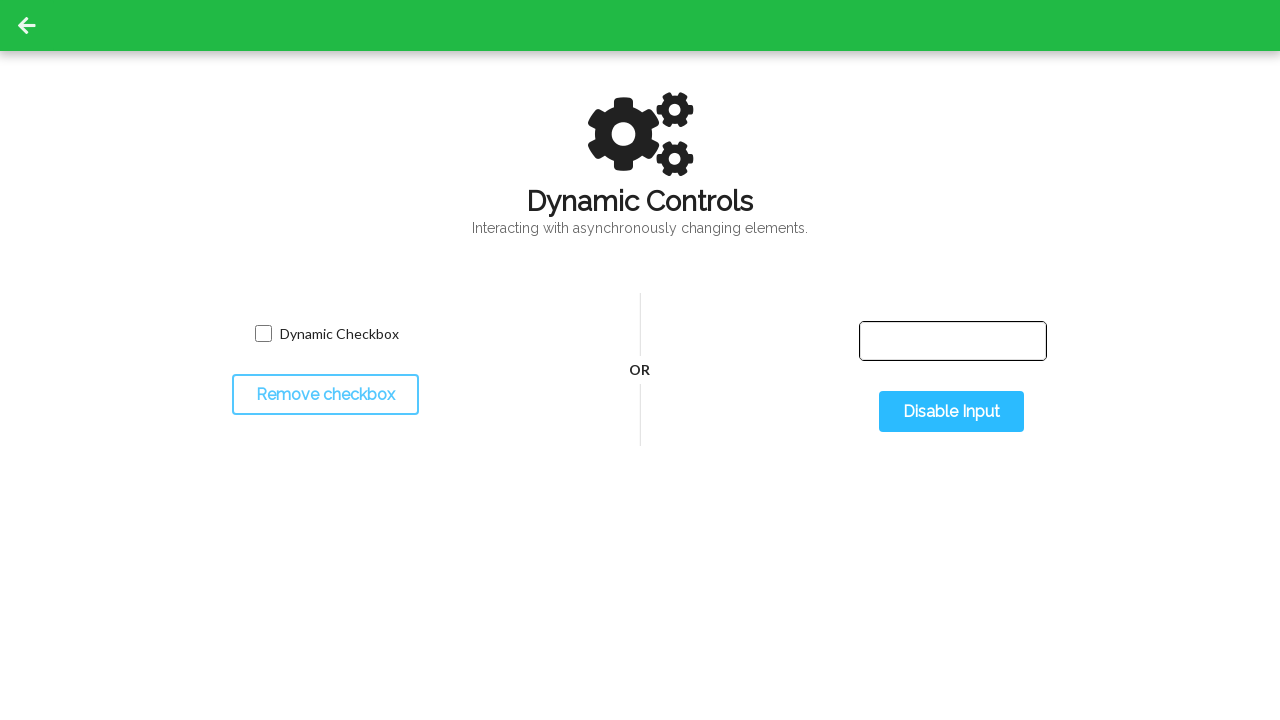